Tests handling of JavaScript confirmation dialog by setting up a dialog handler to accept the alert and clicking the confirm button that triggers it.

Starting URL: https://rahulshettyacademy.com/AutomationPractice/

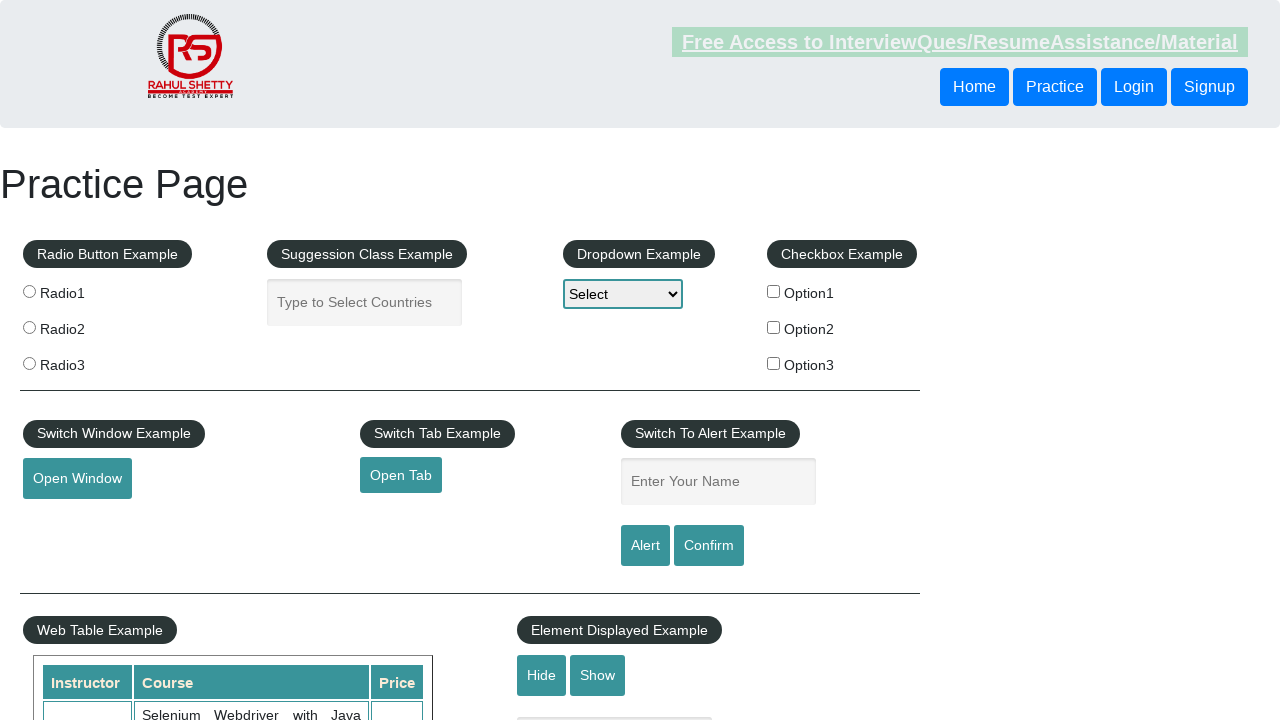

Set up dialog handler to accept confirmation dialogs
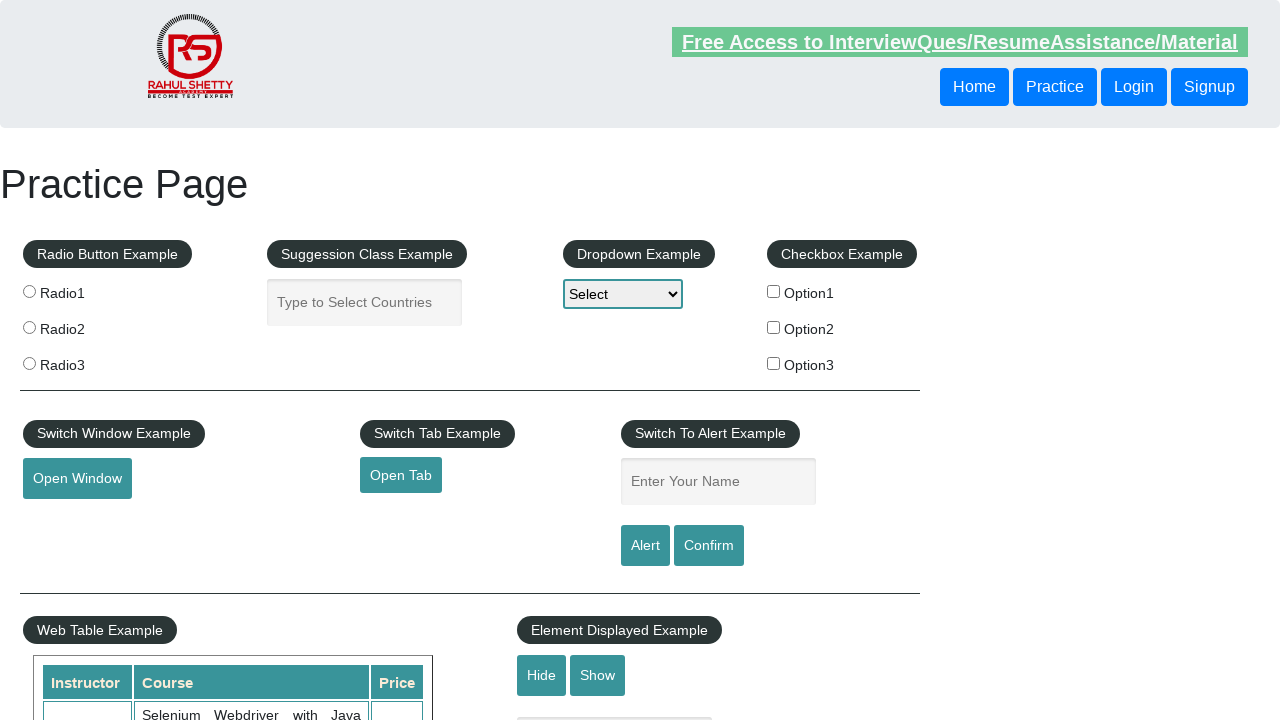

Clicked confirm button to trigger JavaScript confirmation dialog at (709, 546) on #confirmbtn
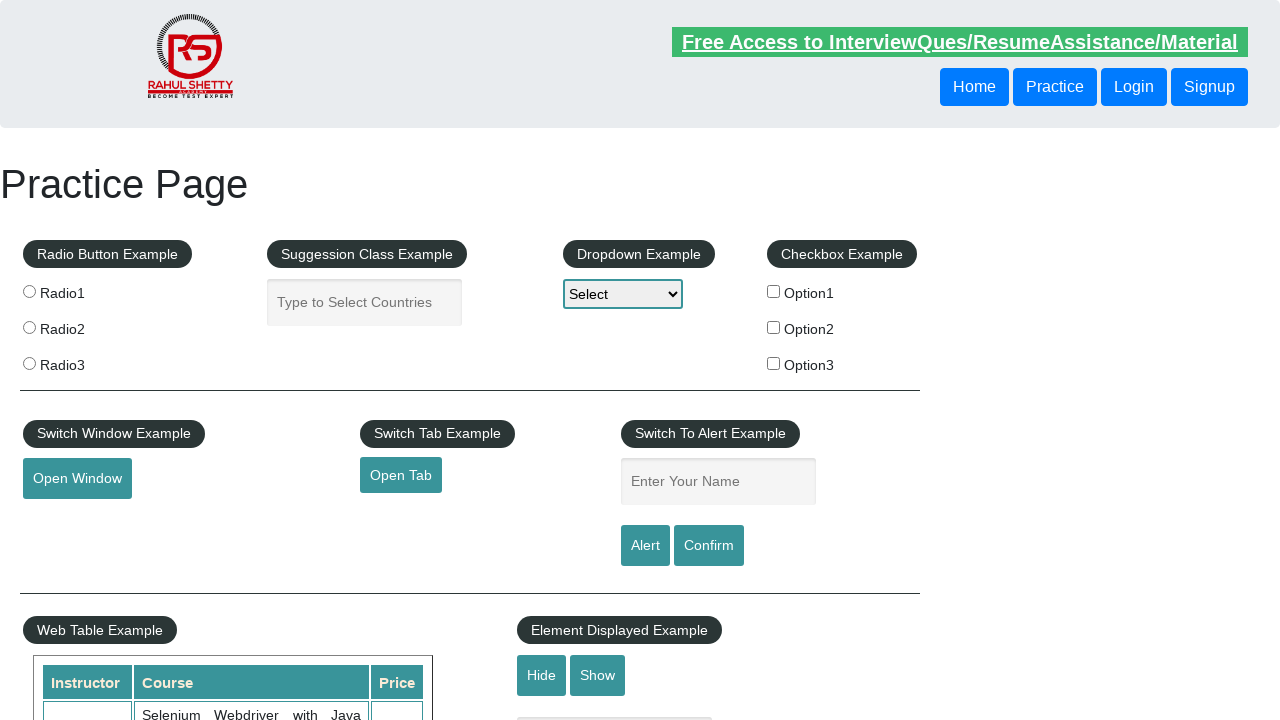

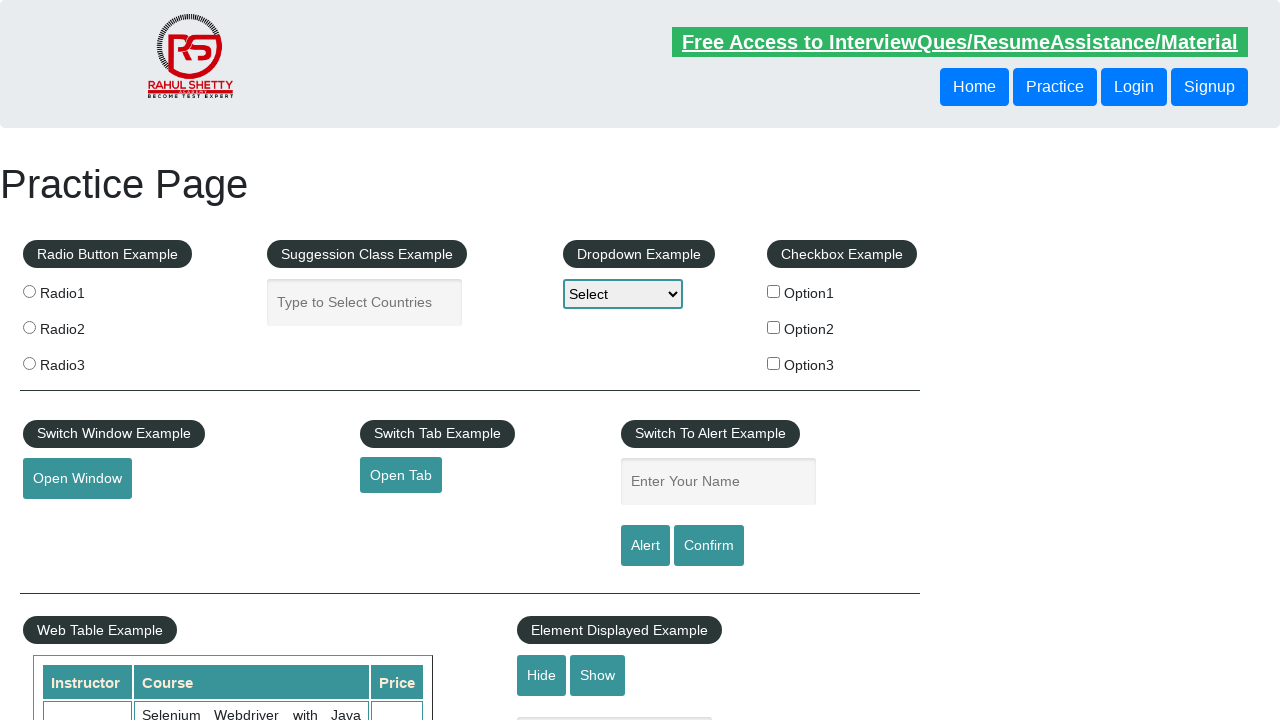